Tests the search functionality of the Retraction Database by entering a search term "can" in the title search box, pressing Enter, and verifying that search results table appears with a header.

Starting URL: http://retractiondatabase.org/RetractionSearch.aspx

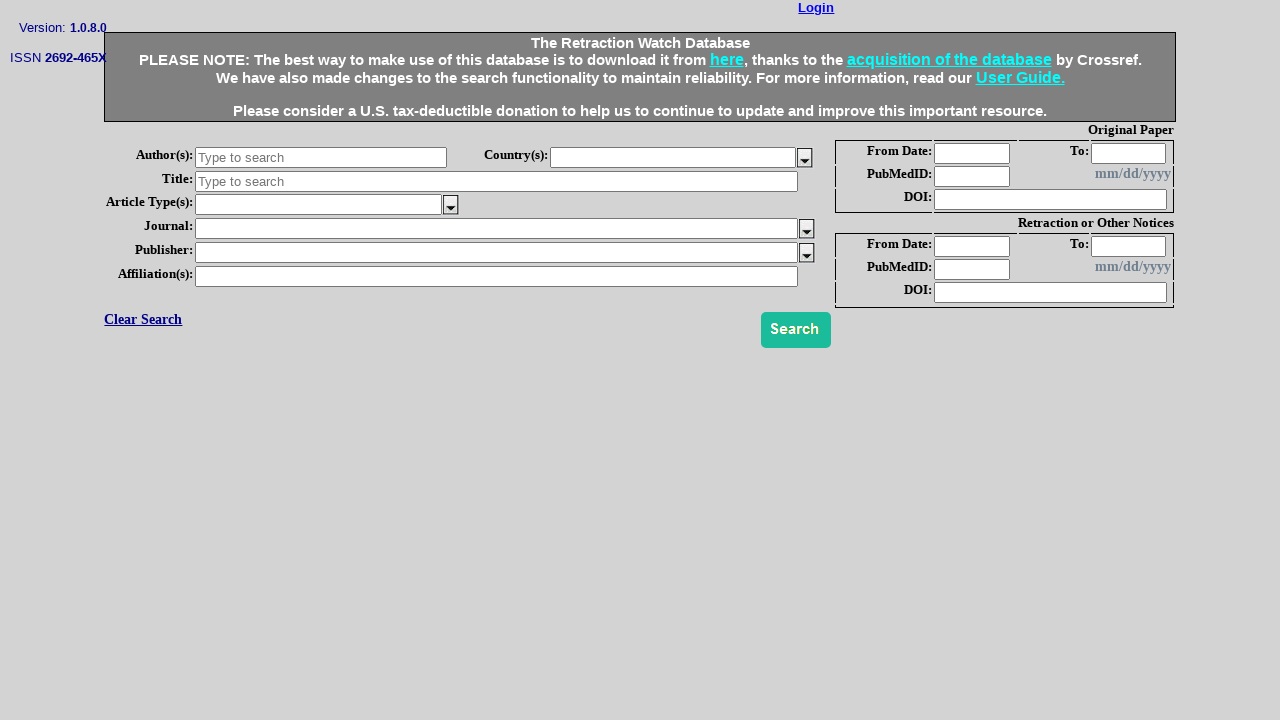

Cleared the title search field on #txtSrchTitle
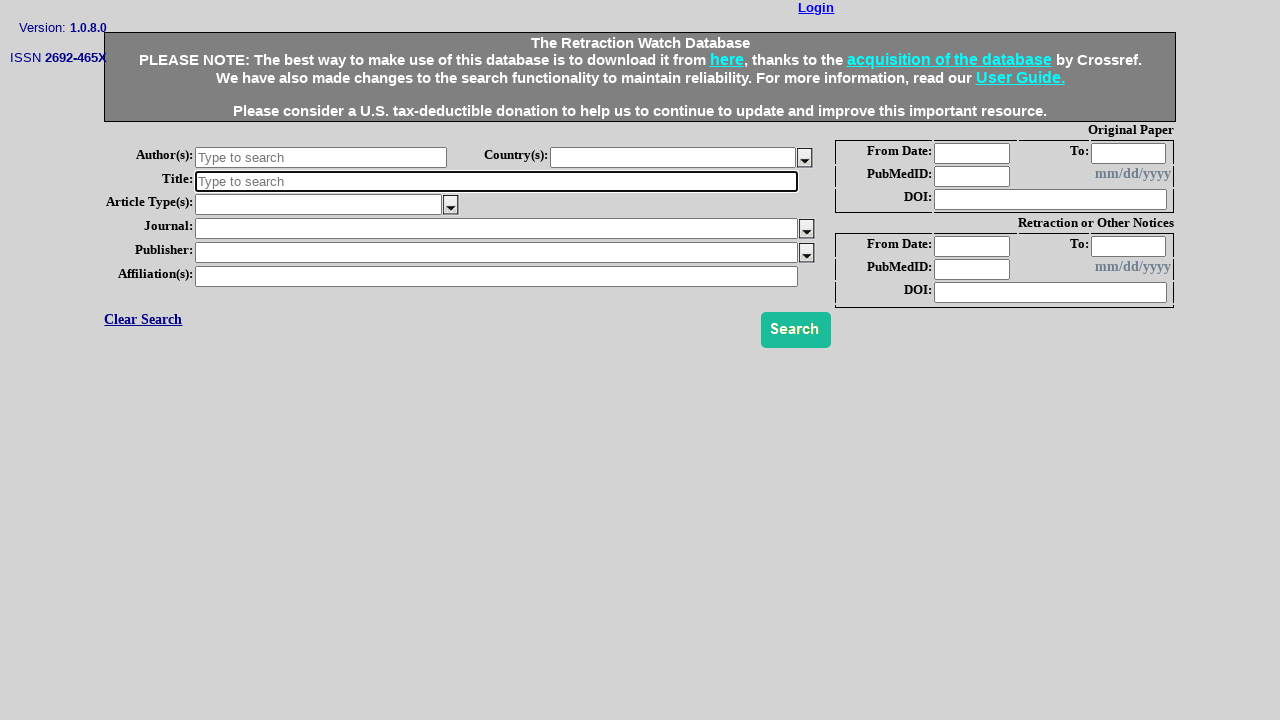

Entered search term 'can' in title search field on #txtSrchTitle
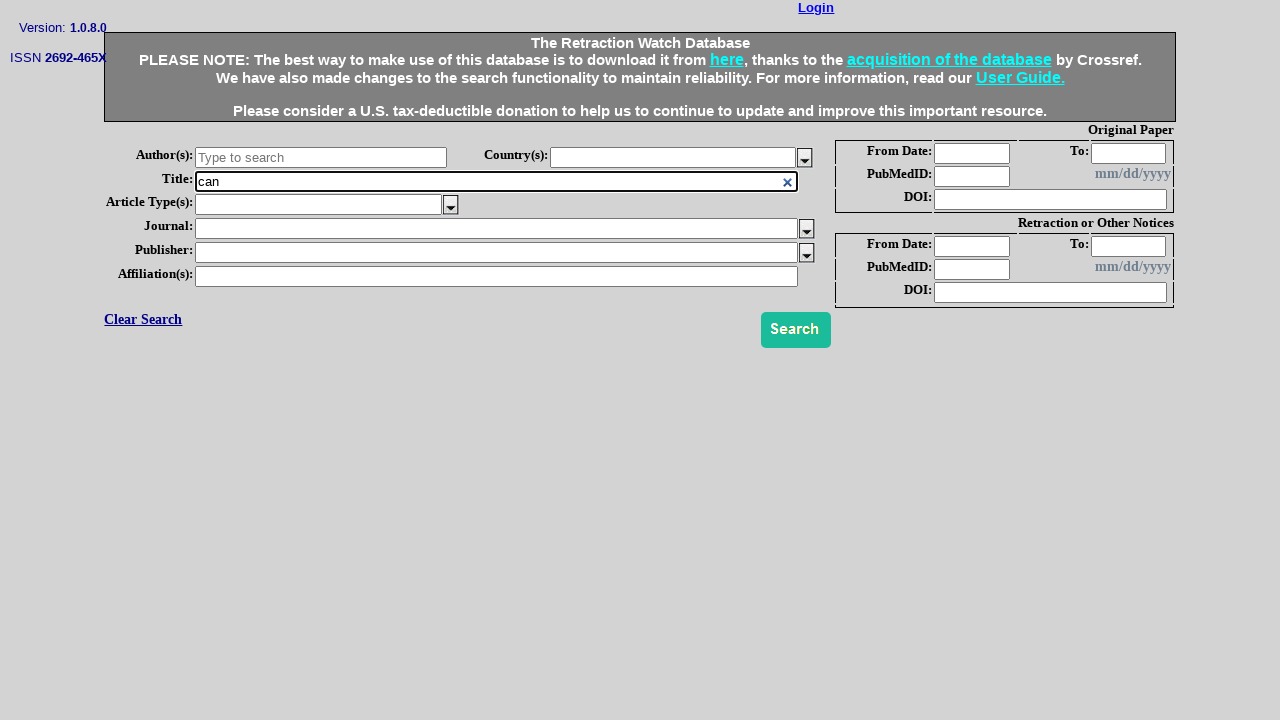

Pressed Enter to submit search on #txtSrchTitle
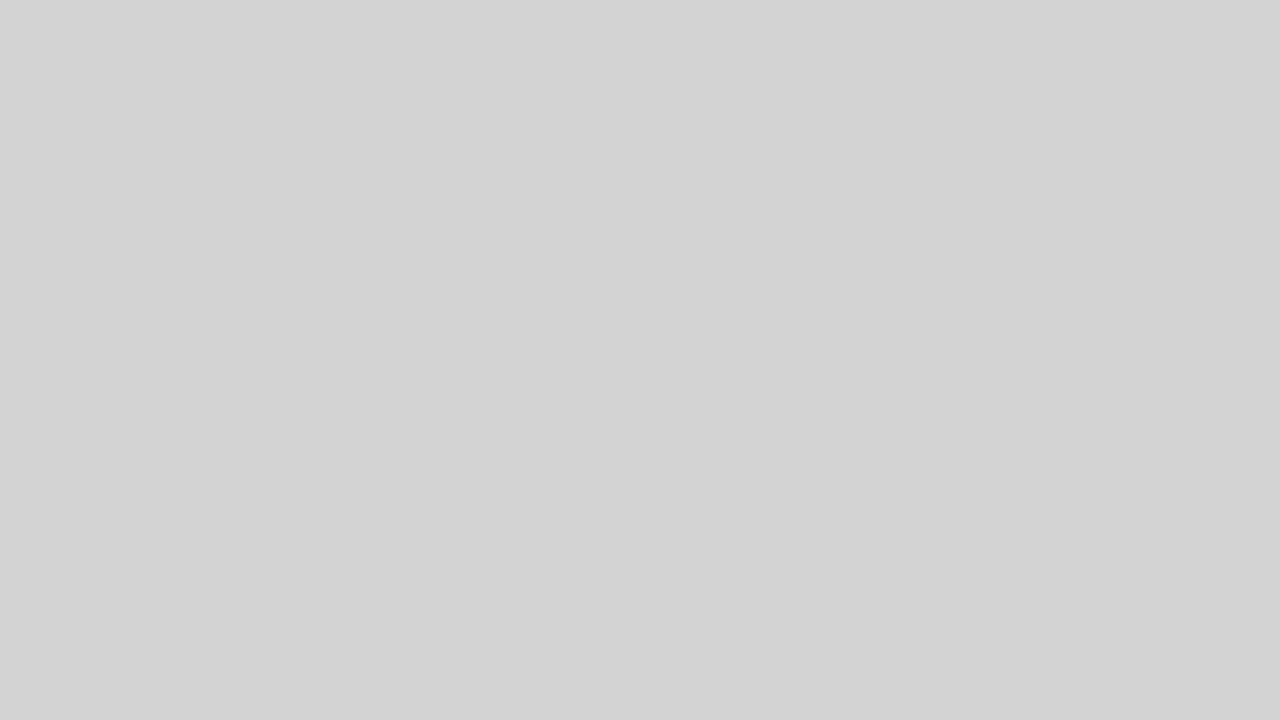

Search results table appeared with header
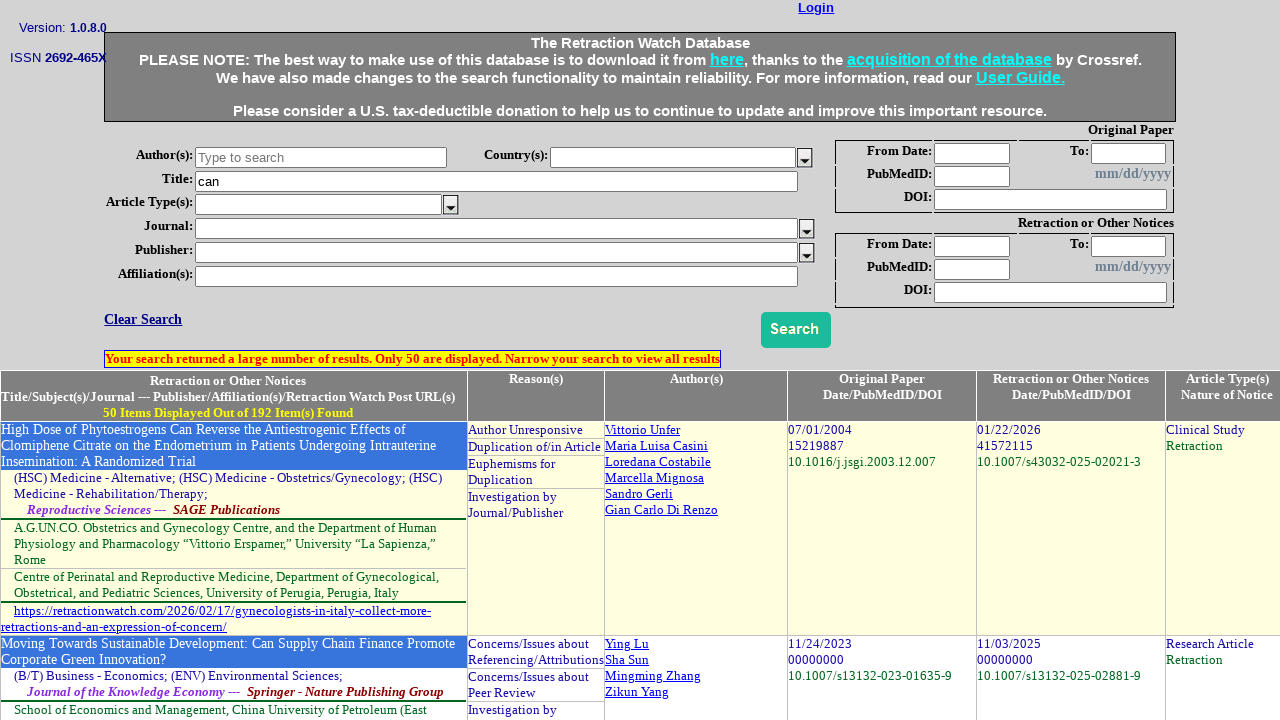

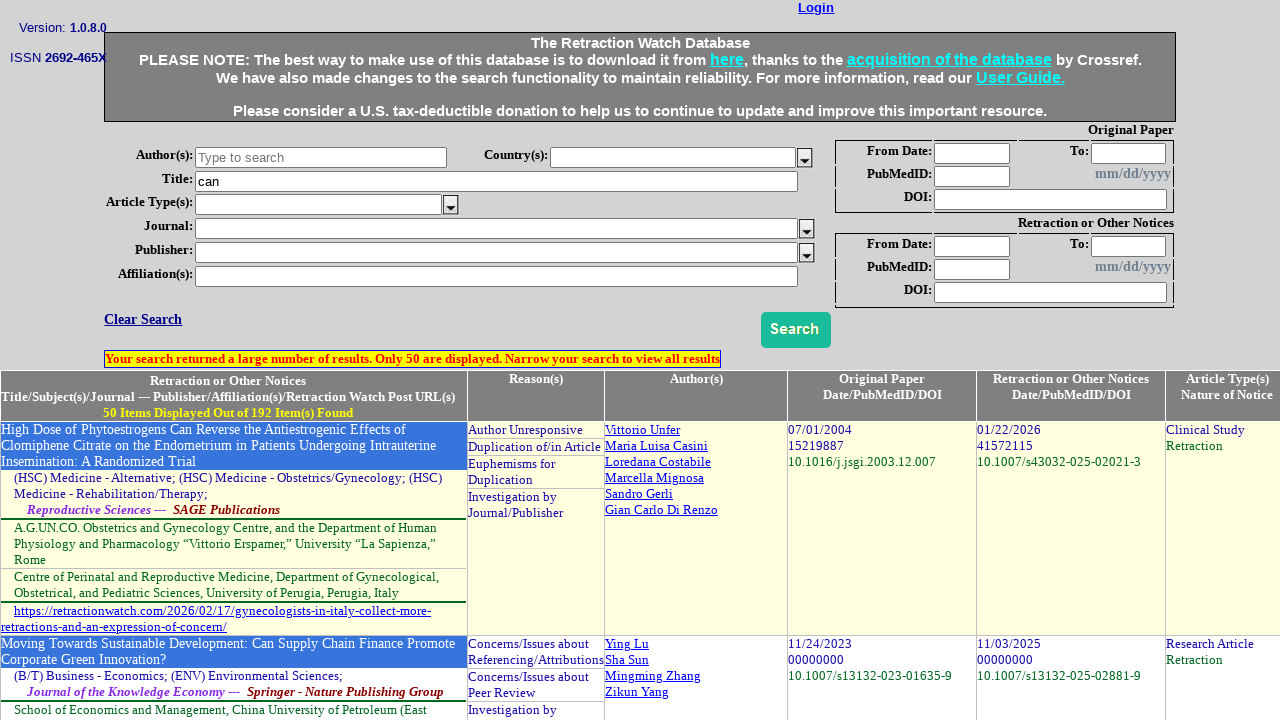